Tests text input functionality by entering text into an input field and clicking a button that updates based on the input value

Starting URL: http://www.uitestingplayground.com/textinput

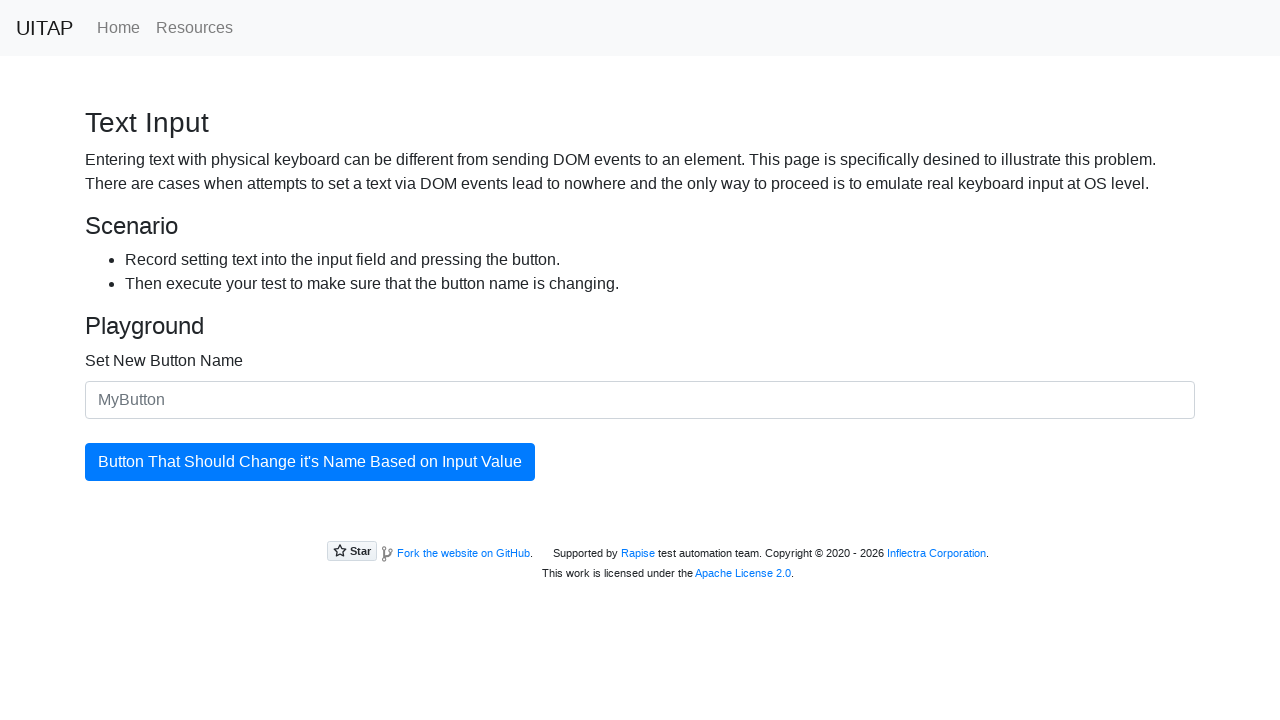

Filled text input field with 'MyCustomButton' on #newButtonName
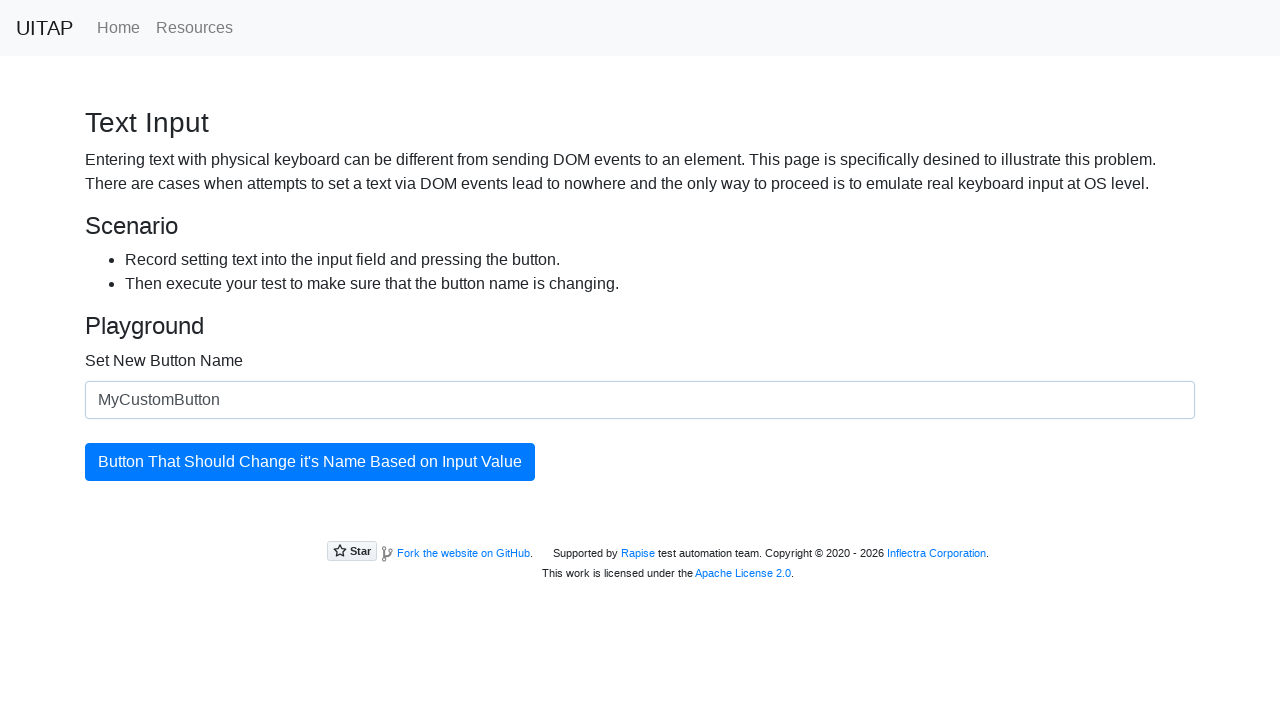

Clicked the button to update its text at (310, 462) on #updatingButton
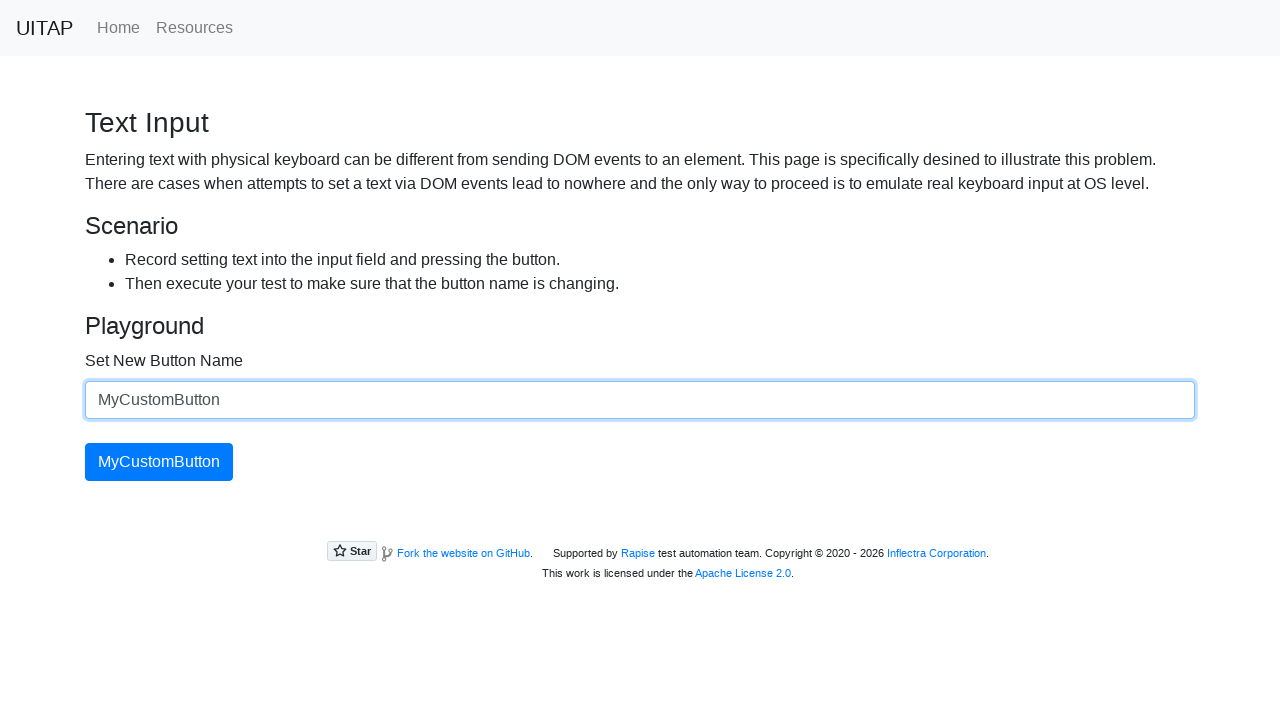

Verified button text has been updated to 'MyCustomButton'
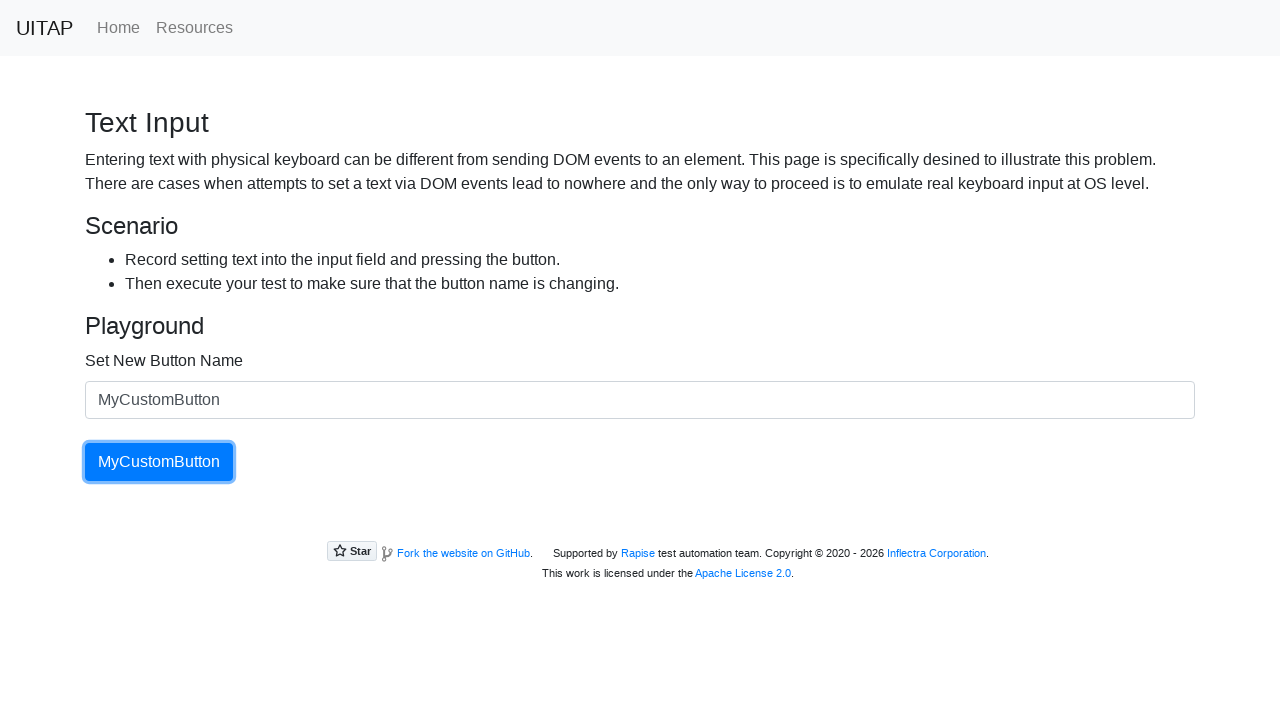

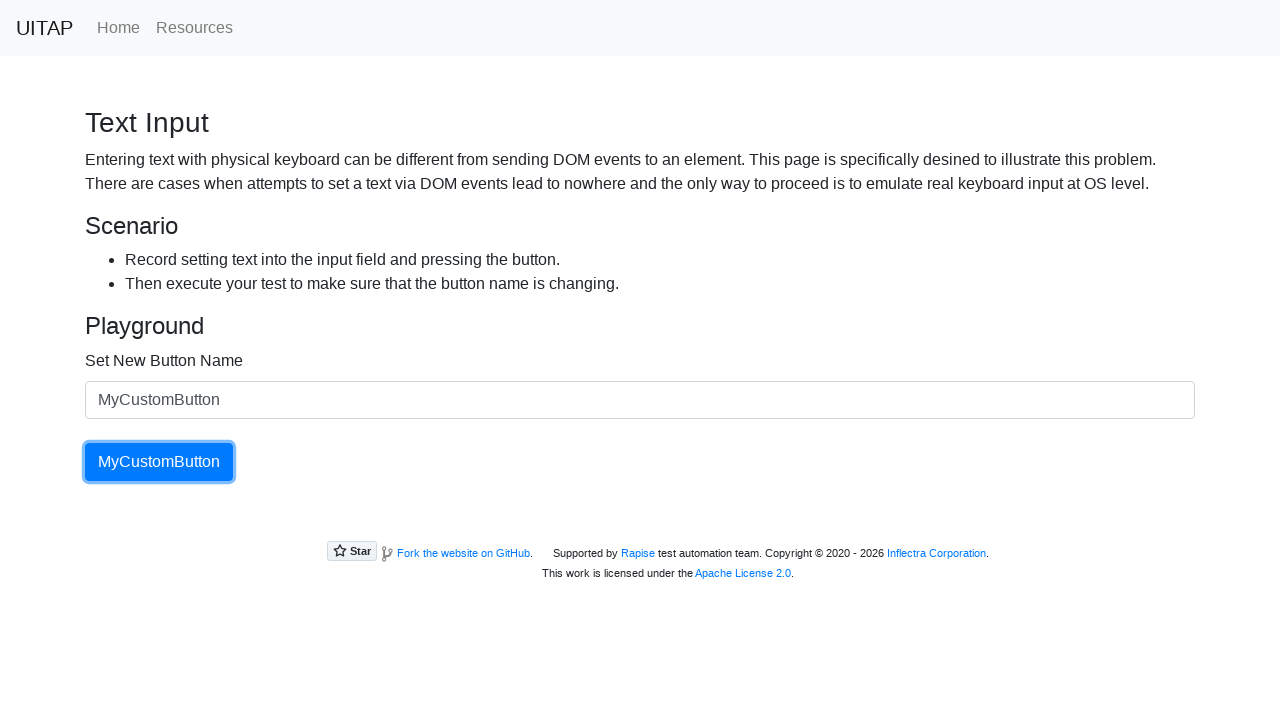